Navigates to the Links page, clicks the Moved link and verifies that a status message is displayed (indicating 301 redirect response)

Starting URL: https://demoqa.com/

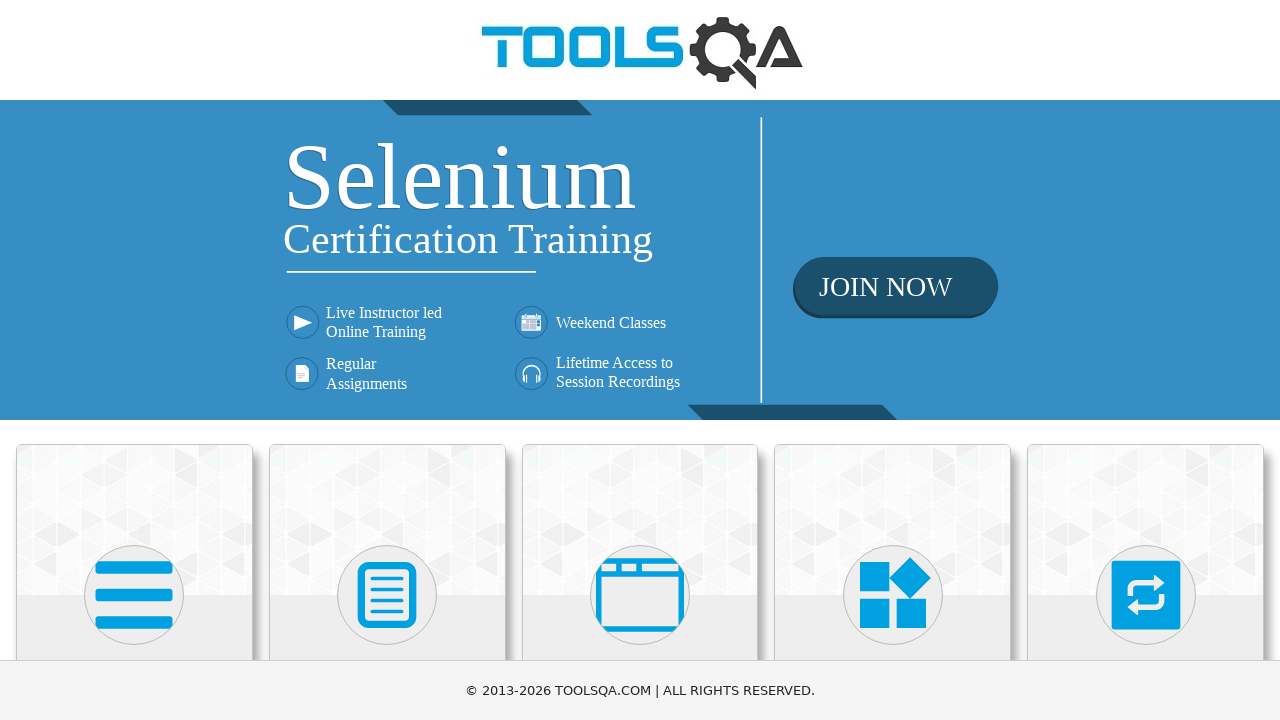

Clicked on Elements card at (134, 360) on div.card-body:has-text('Elements')
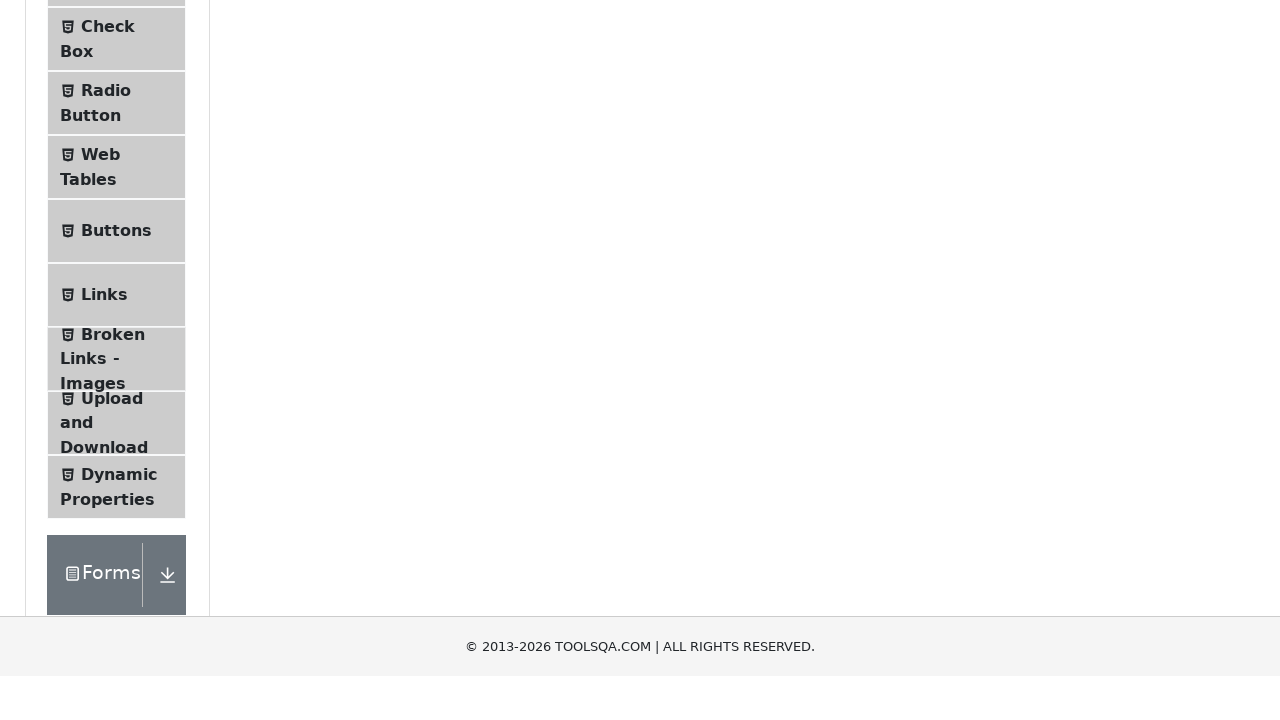

Pressed ArrowDown key to scroll
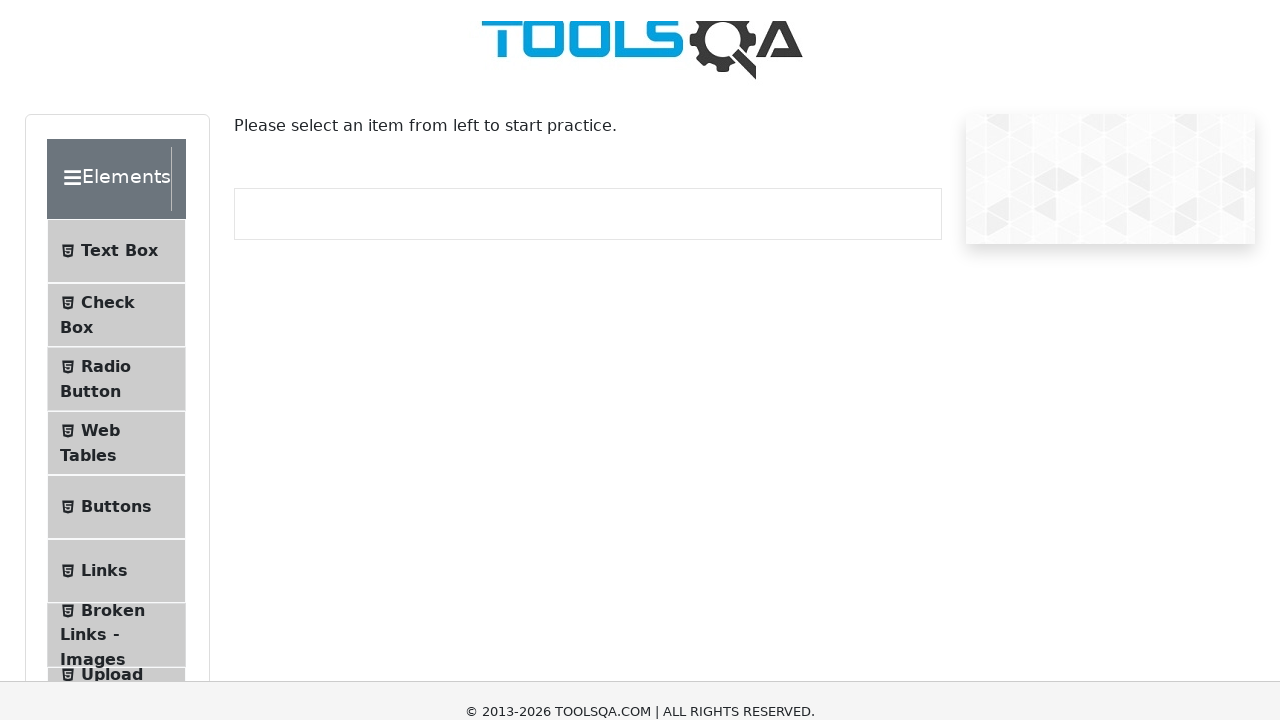

Pressed ArrowDown key again to scroll further
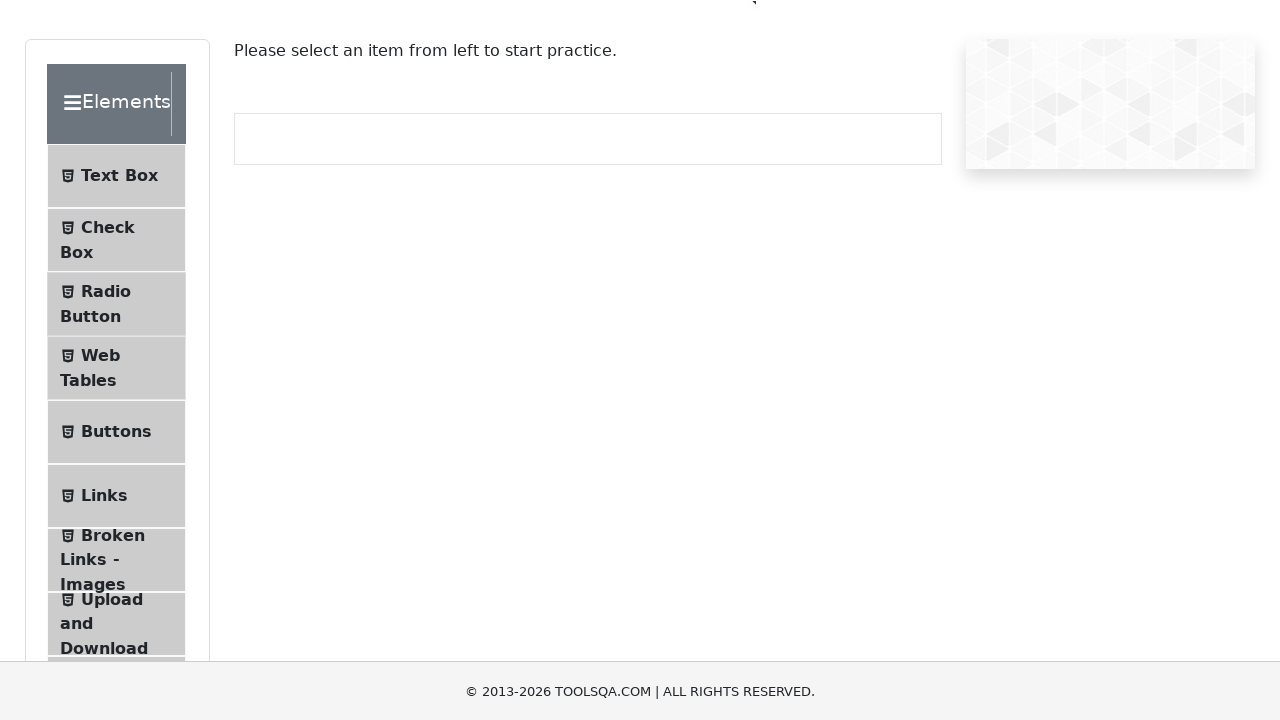

Clicked on Links menu item at (104, 495) on span:has-text('Links')
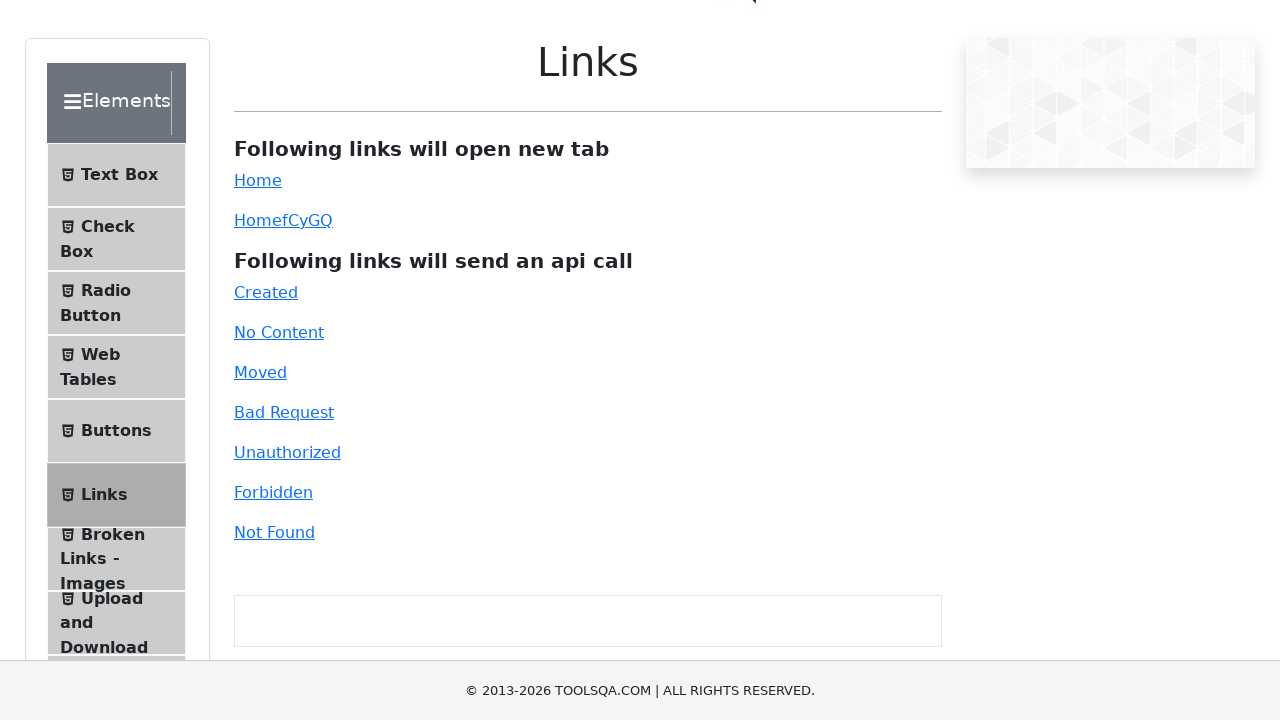

Waited for Moved link to be available
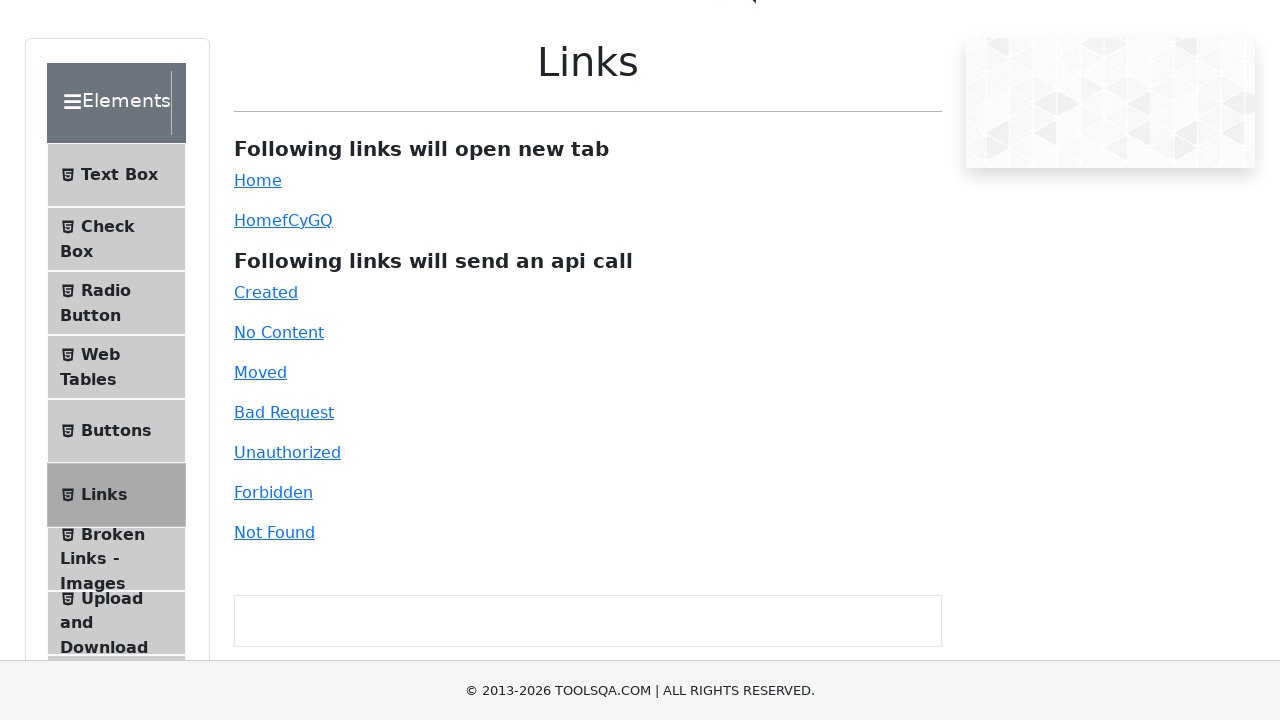

Clicked the Moved link (301 redirect) at (260, 372) on #moved
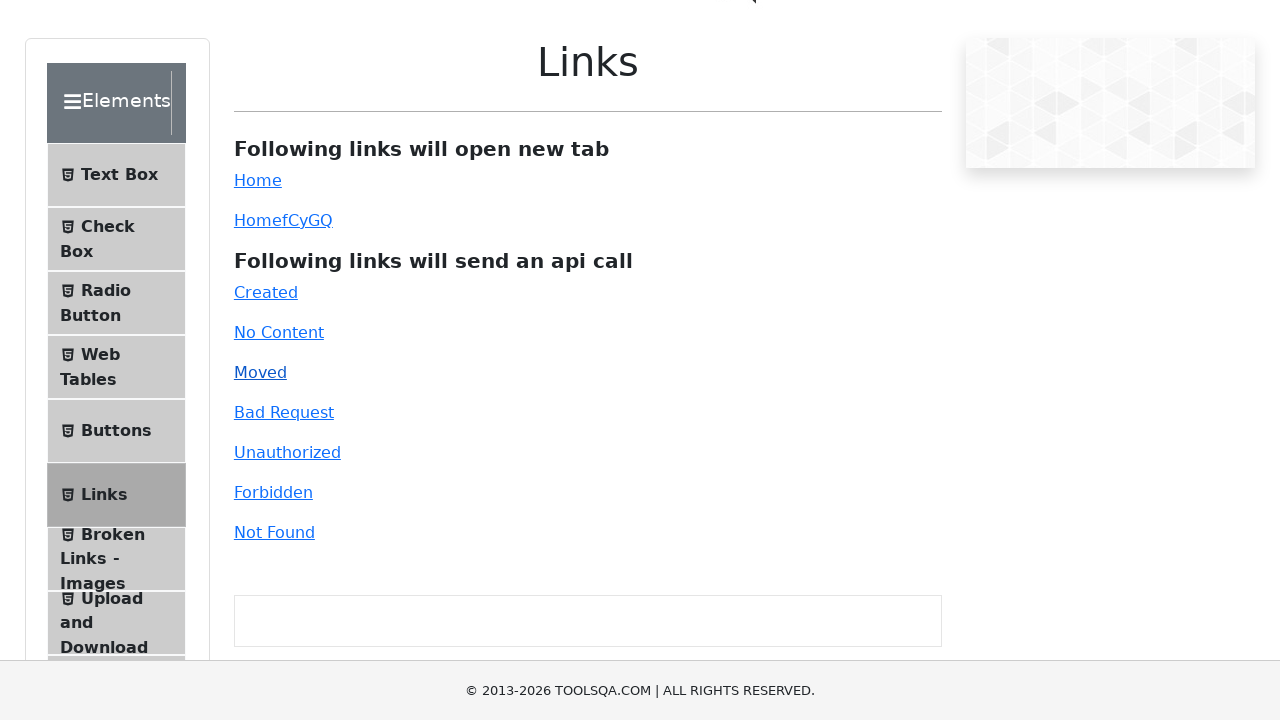

Pressed PageDown to scroll down and see status message
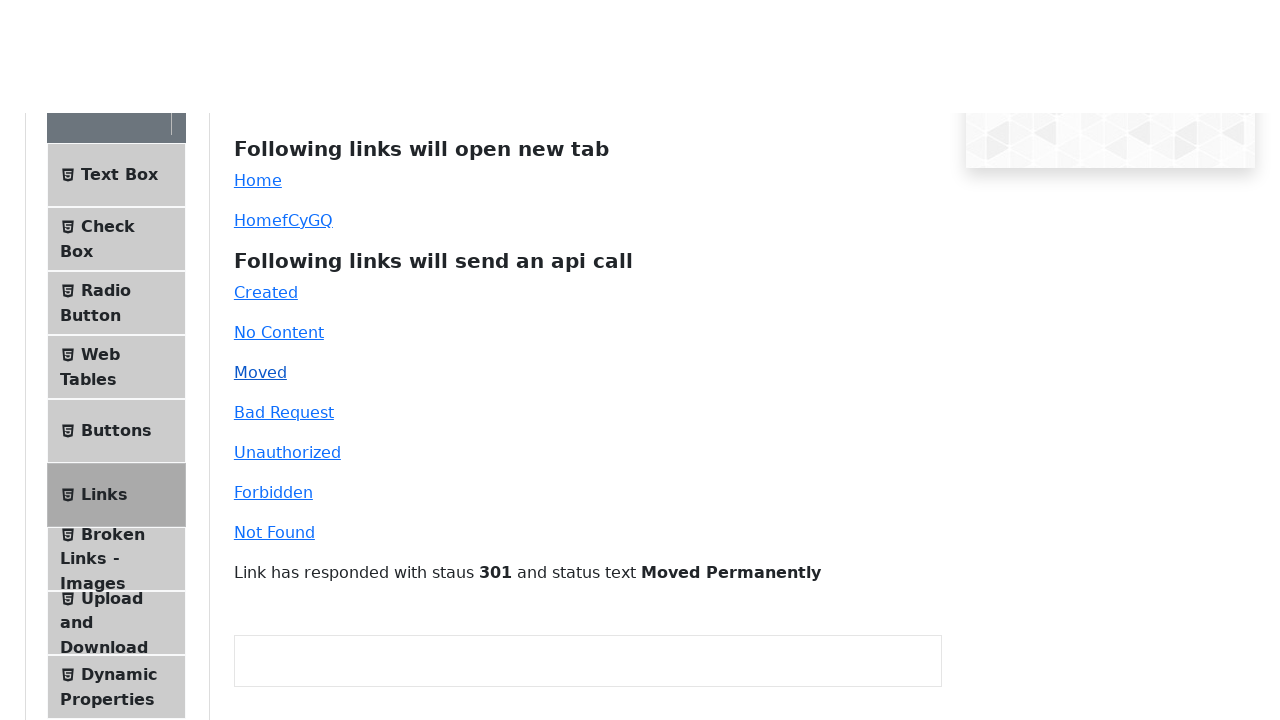

Status message displayed confirming 301 redirect response
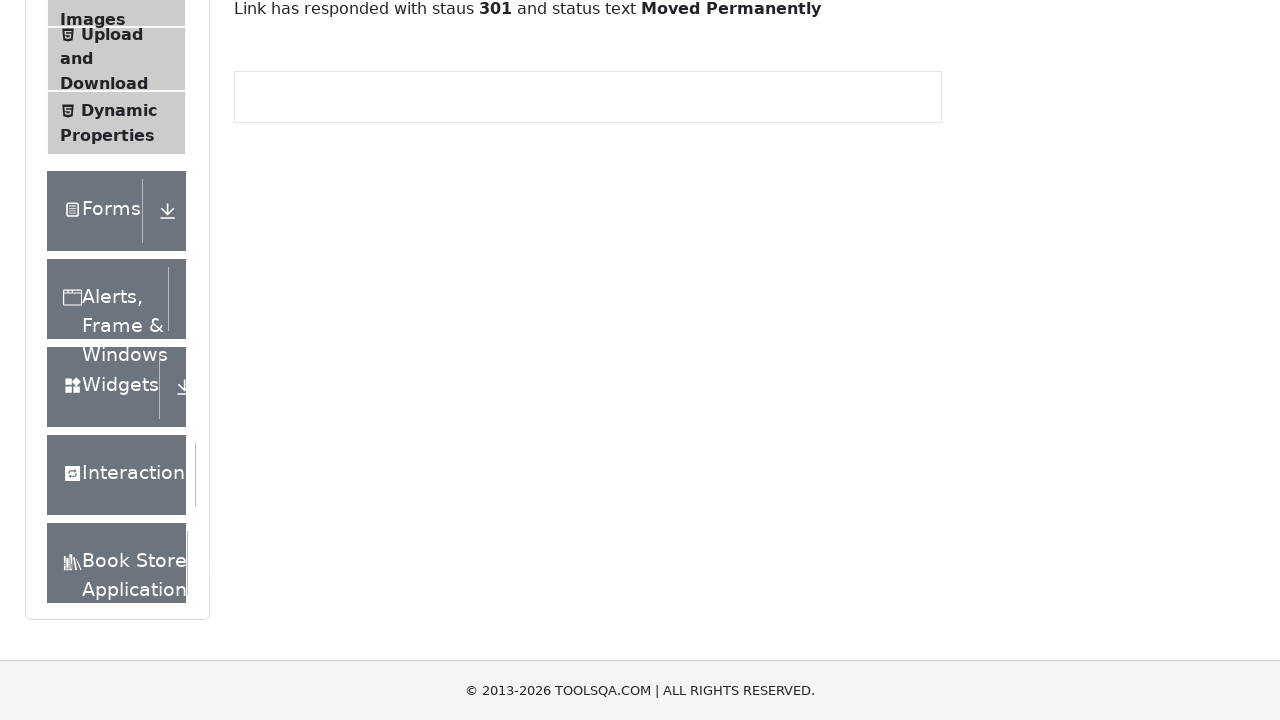

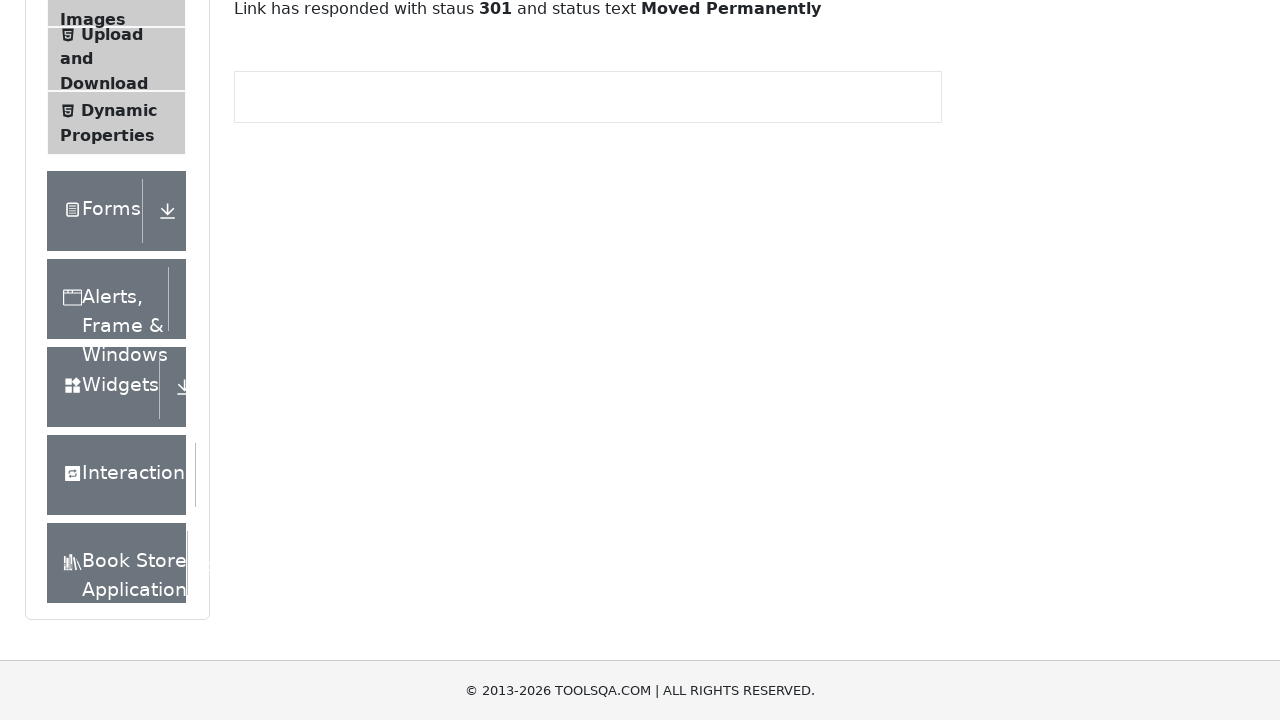